Waits for a specific price value to appear, clicks a book button, calculates a mathematical formula based on displayed input, and submits the answer

Starting URL: http://suninjuly.github.io/explicit_wait2.html

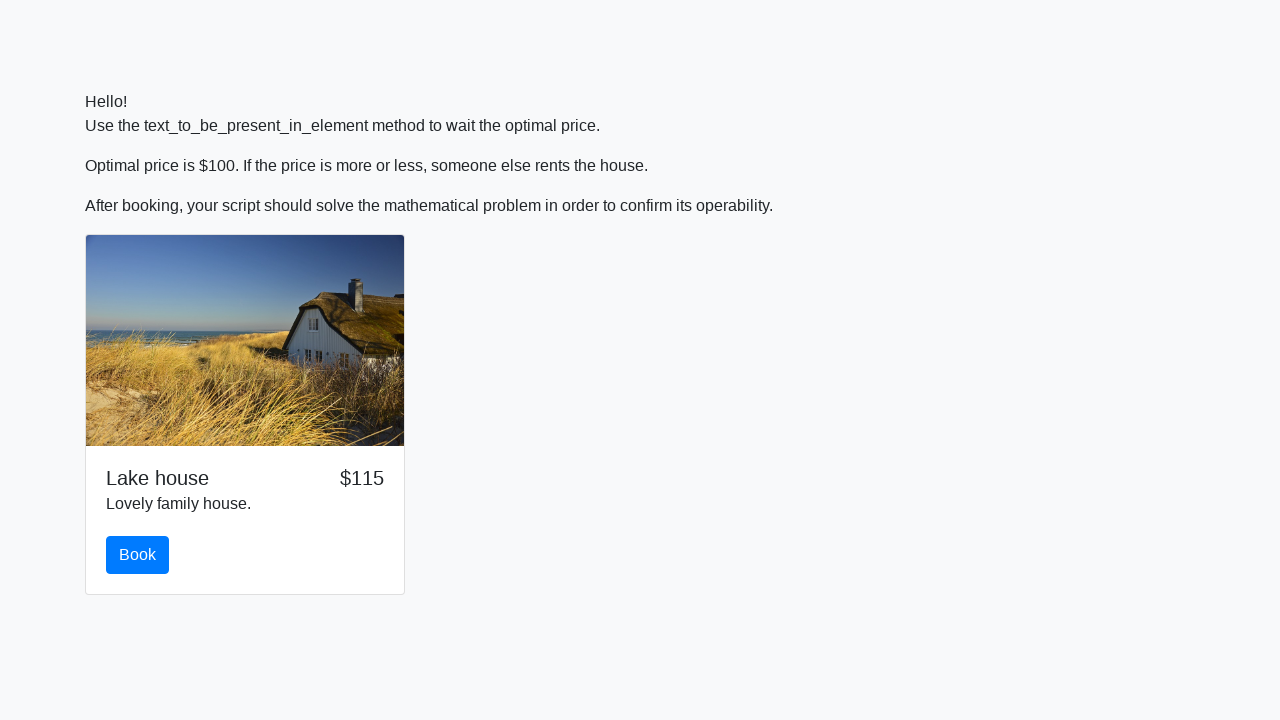

Waited for price value to reach 100
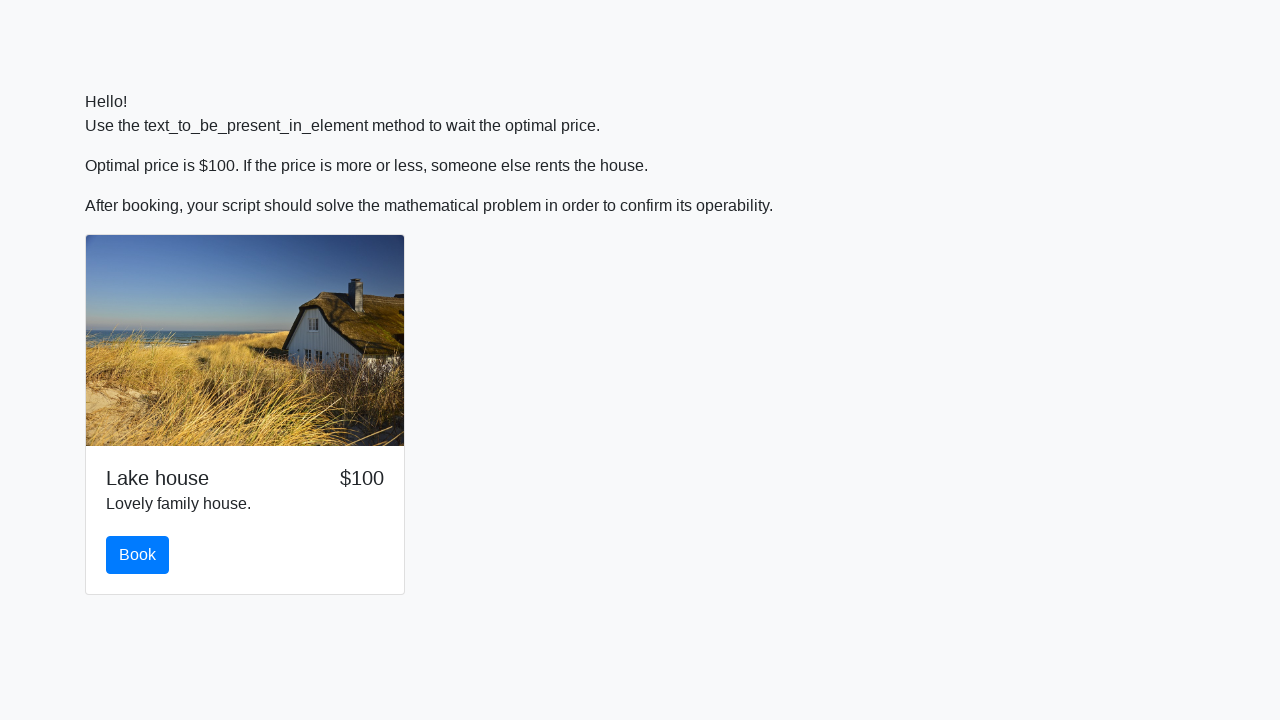

Clicked the book button at (138, 555) on #book
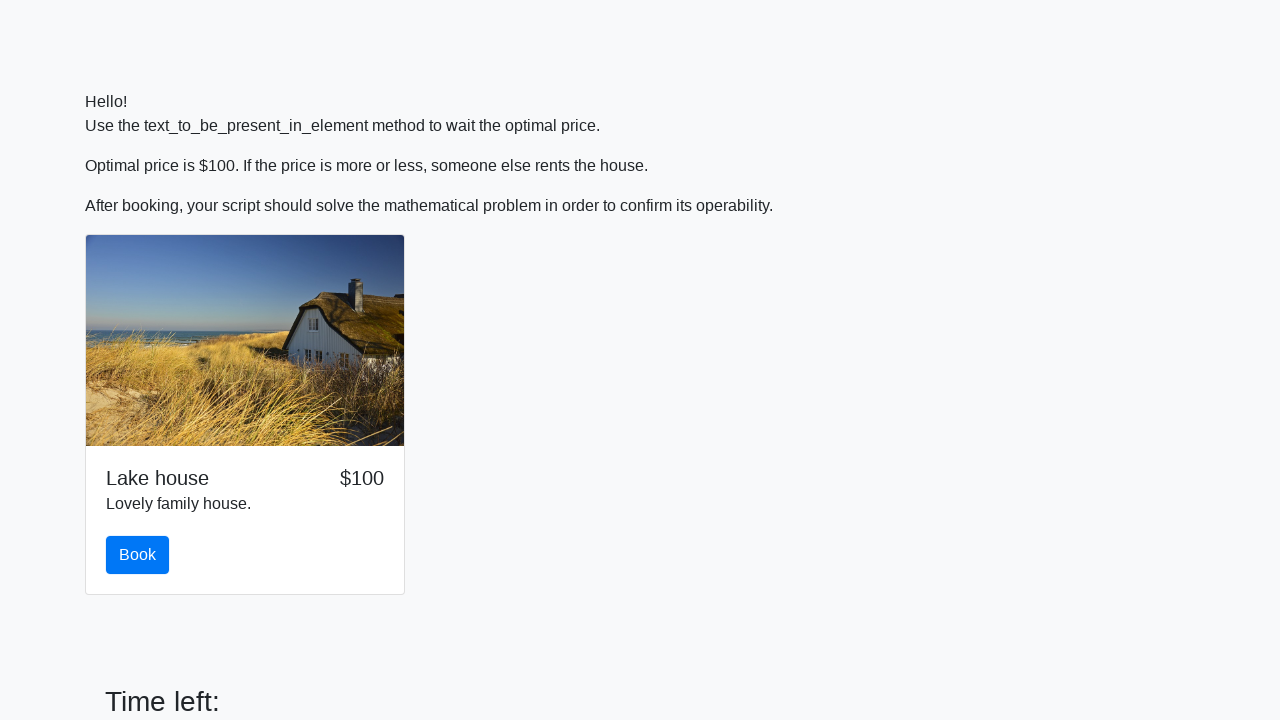

Retrieved input value: 123
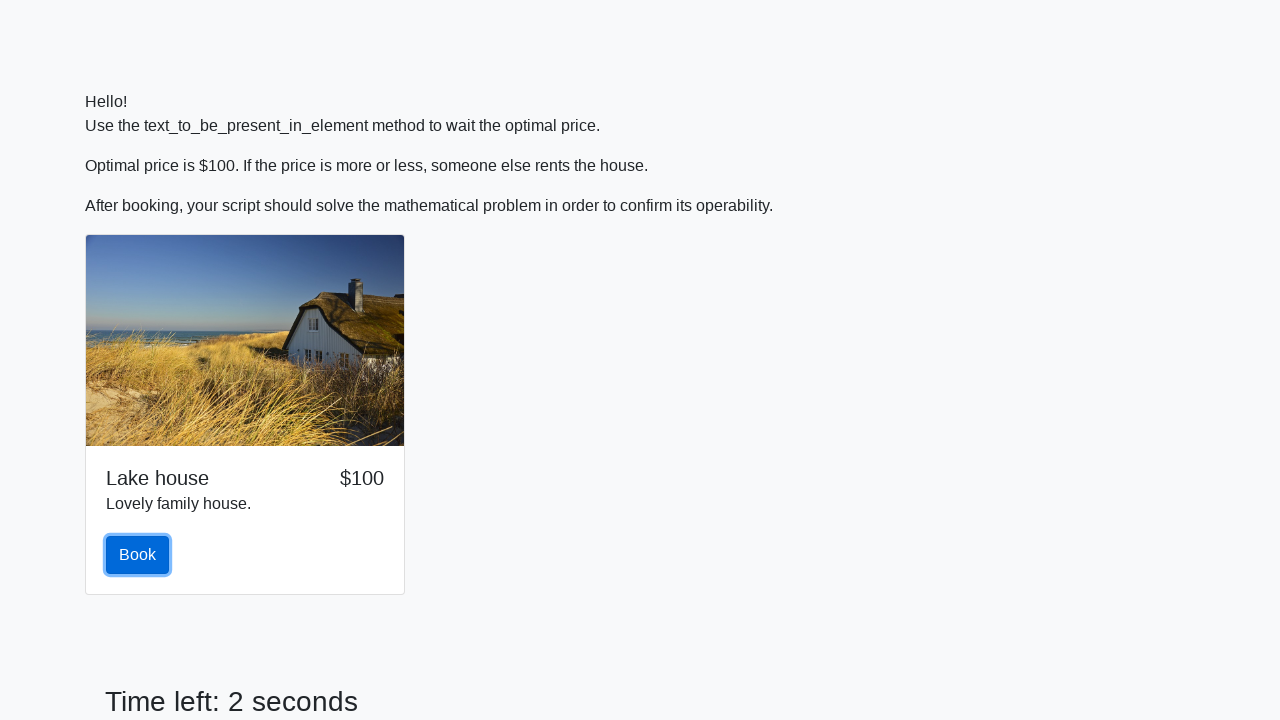

Calculated answer using formula: 1.7081680354285926
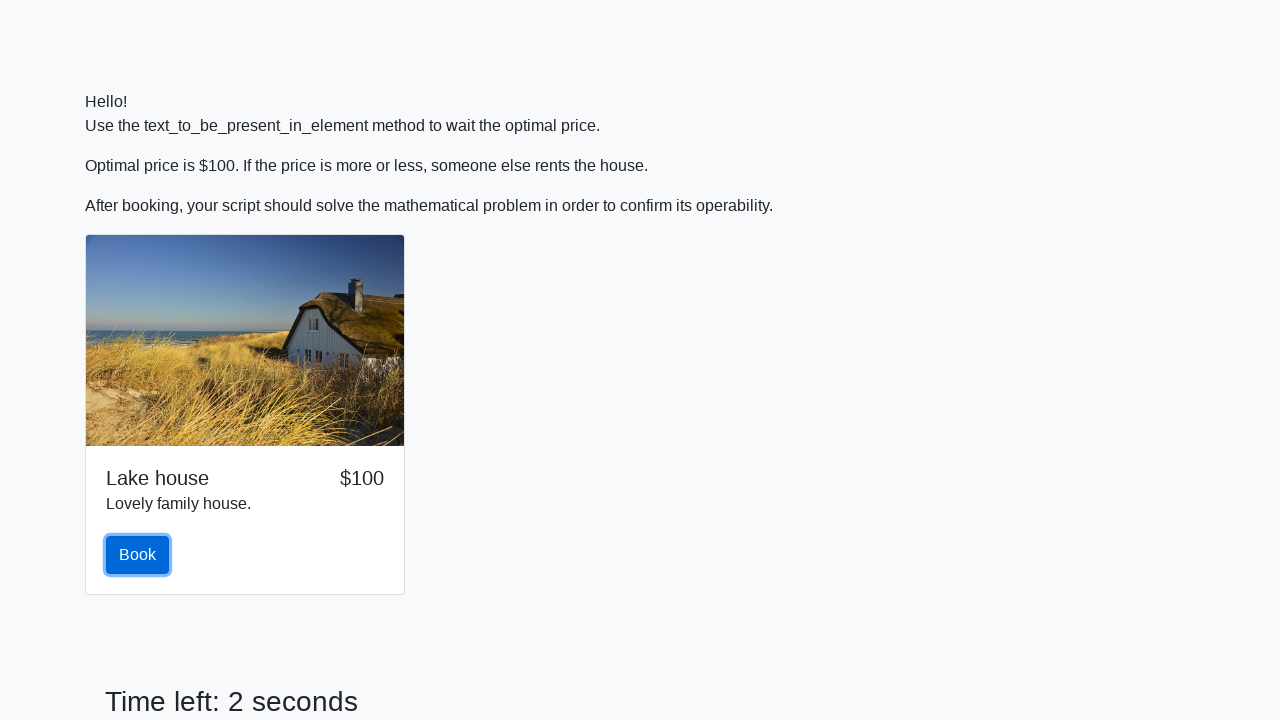

Filled answer field with calculated value on #answer
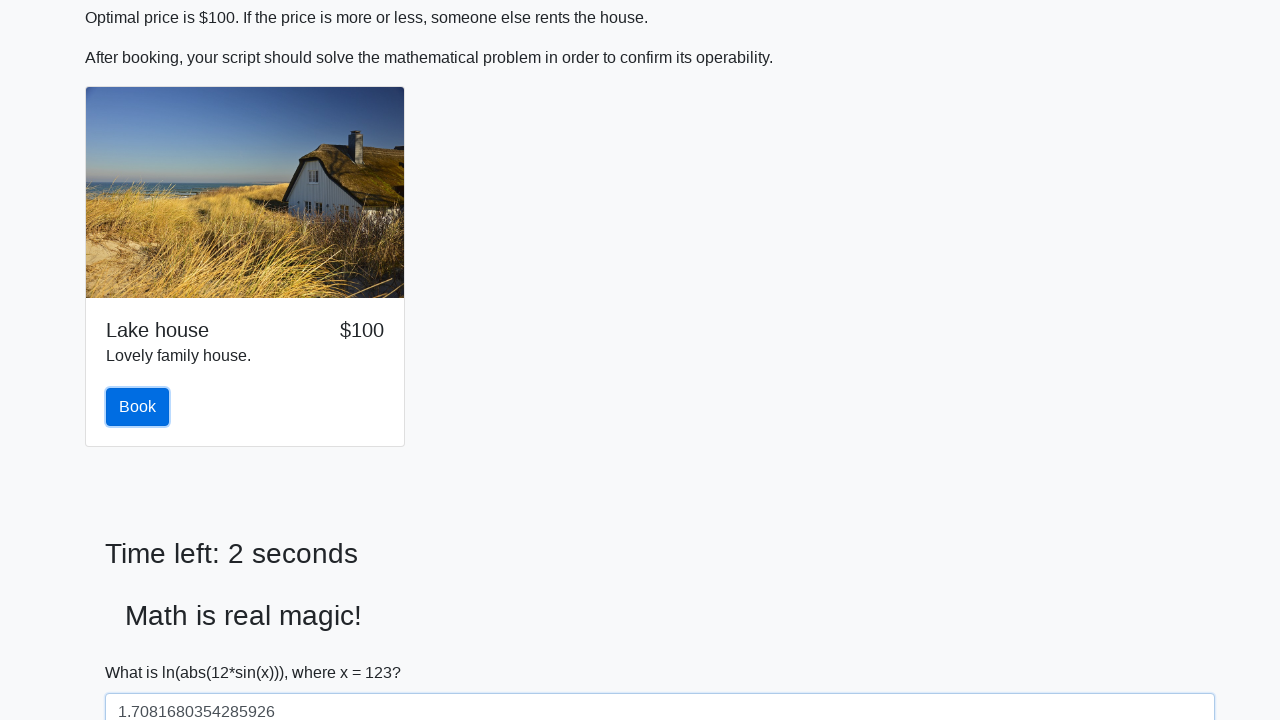

Clicked solve button to submit the answer at (143, 651) on #solve
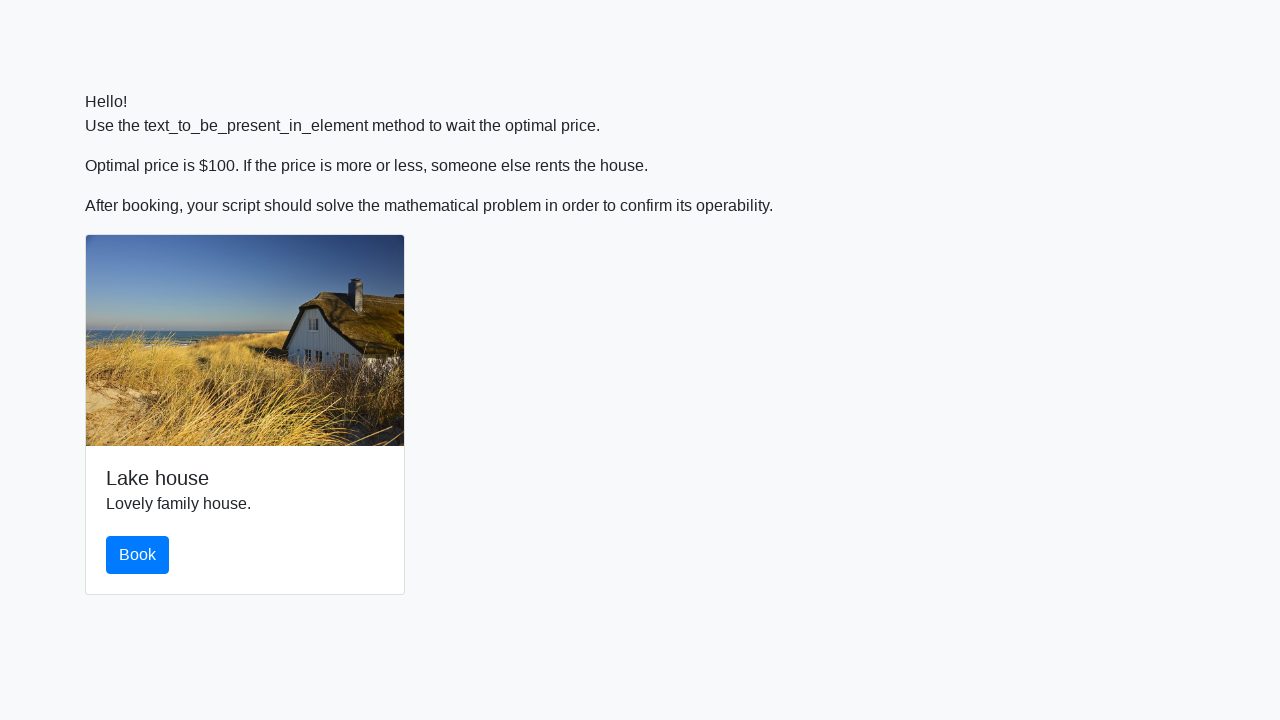

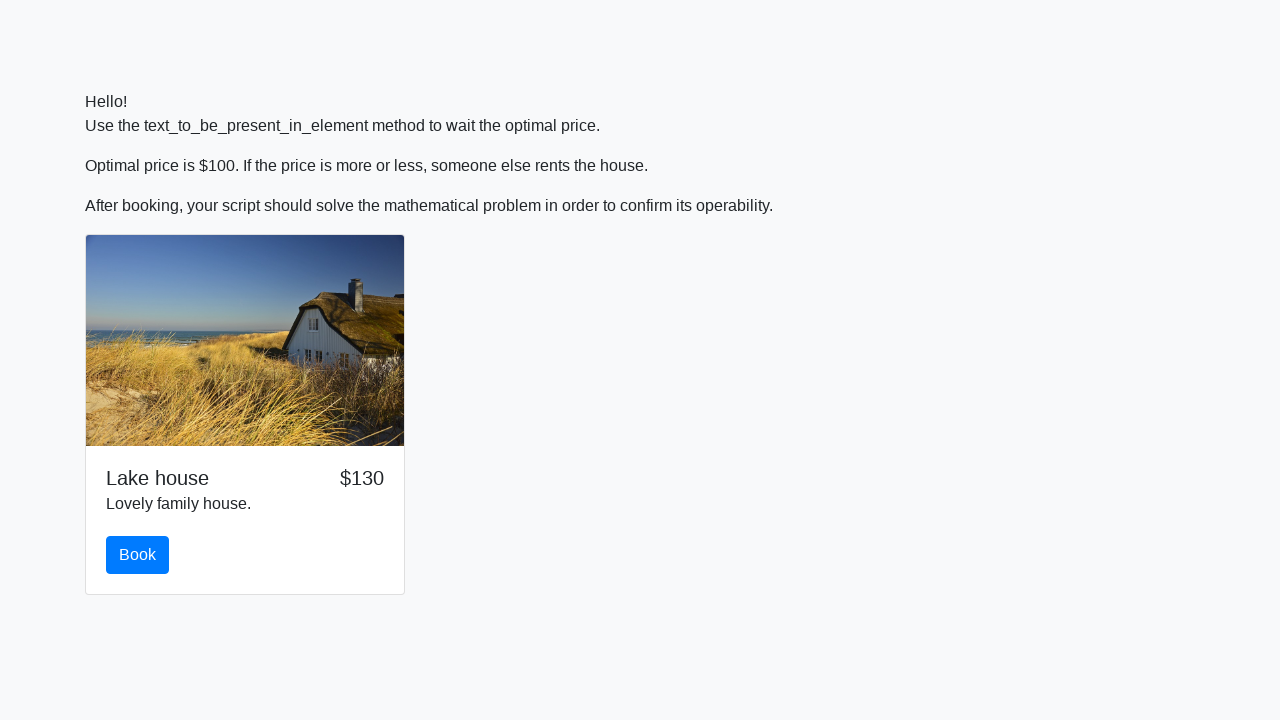